Tests a redirect flow by clicking a button that opens a new window, then solving a math problem and submitting the answer in the new window

Starting URL: https://suninjuly.github.io/redirect_accept.html

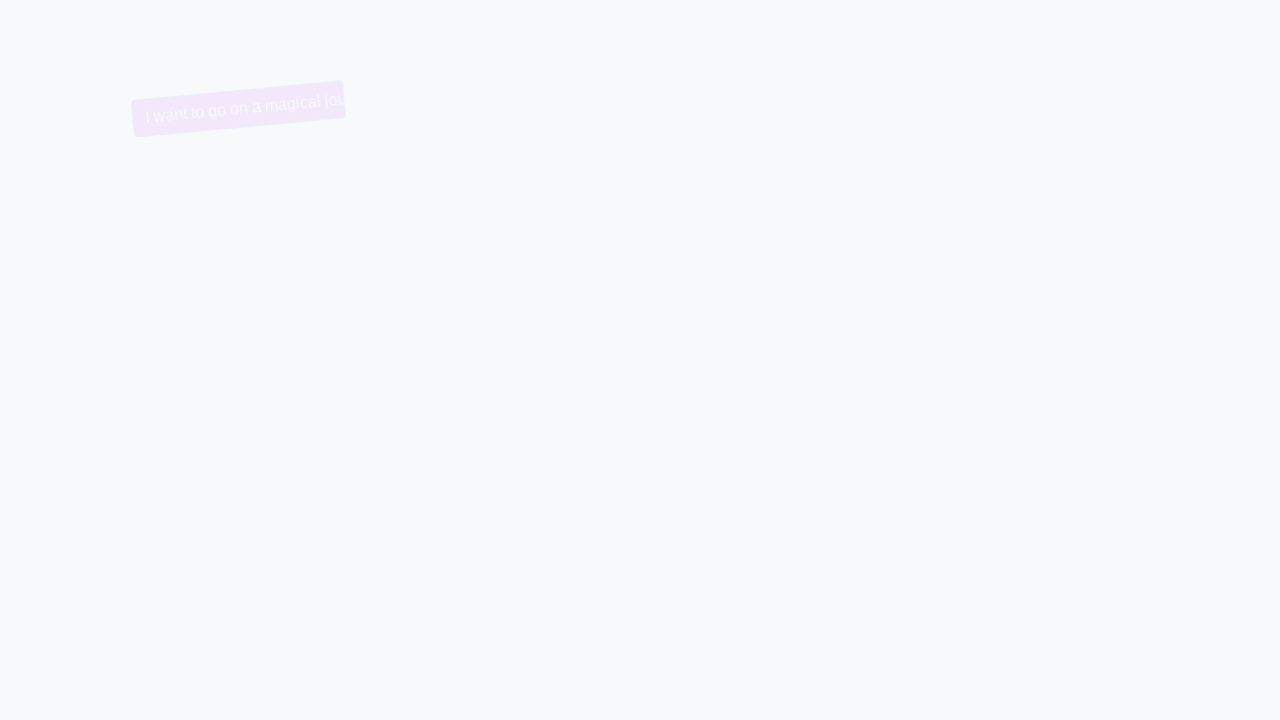

Clicked button to trigger redirect/new window at (218, 109) on .trollface.btn.btn-primary
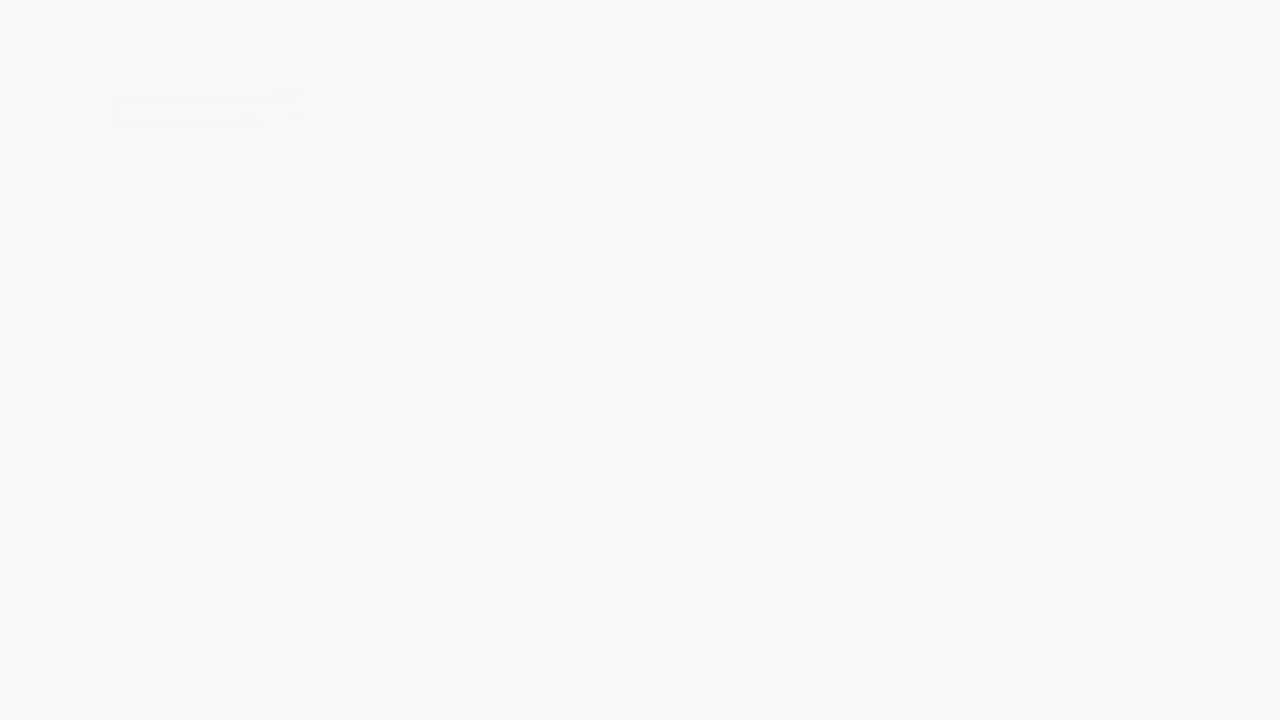

New window opened and captured at (696, 145) on .trollface.btn.btn-primary
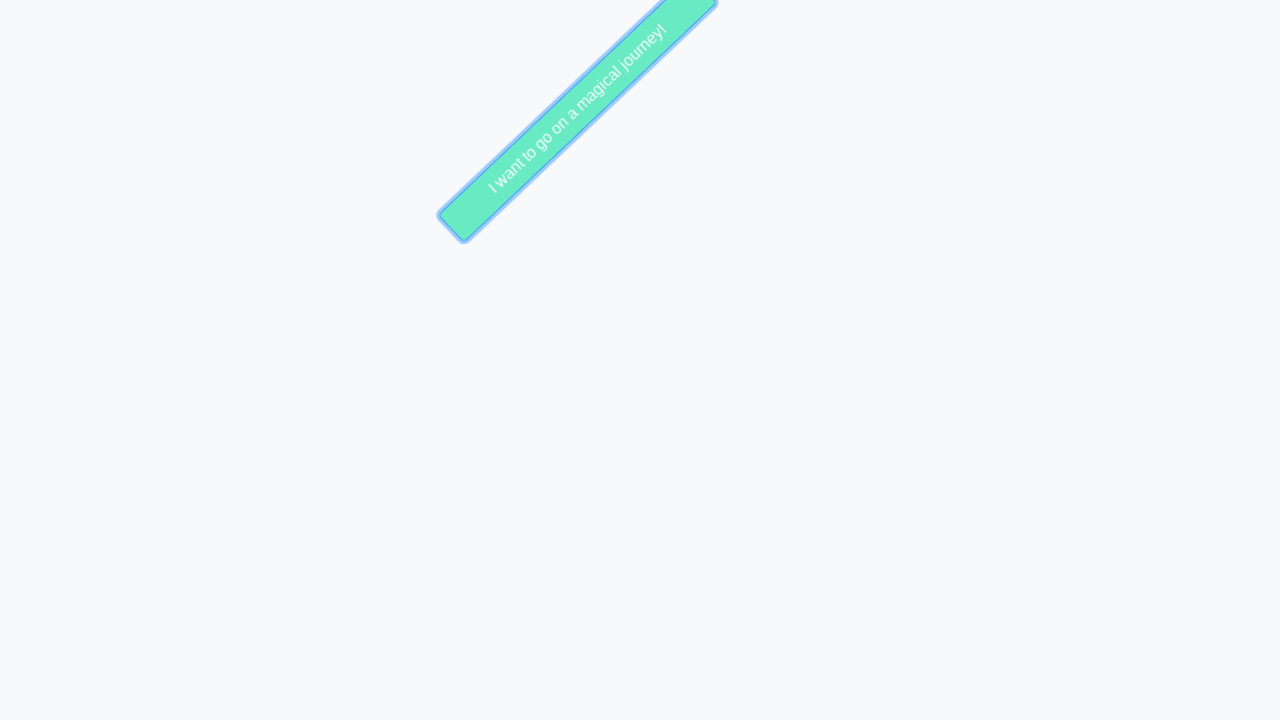

Retrieved x value from input field: 139
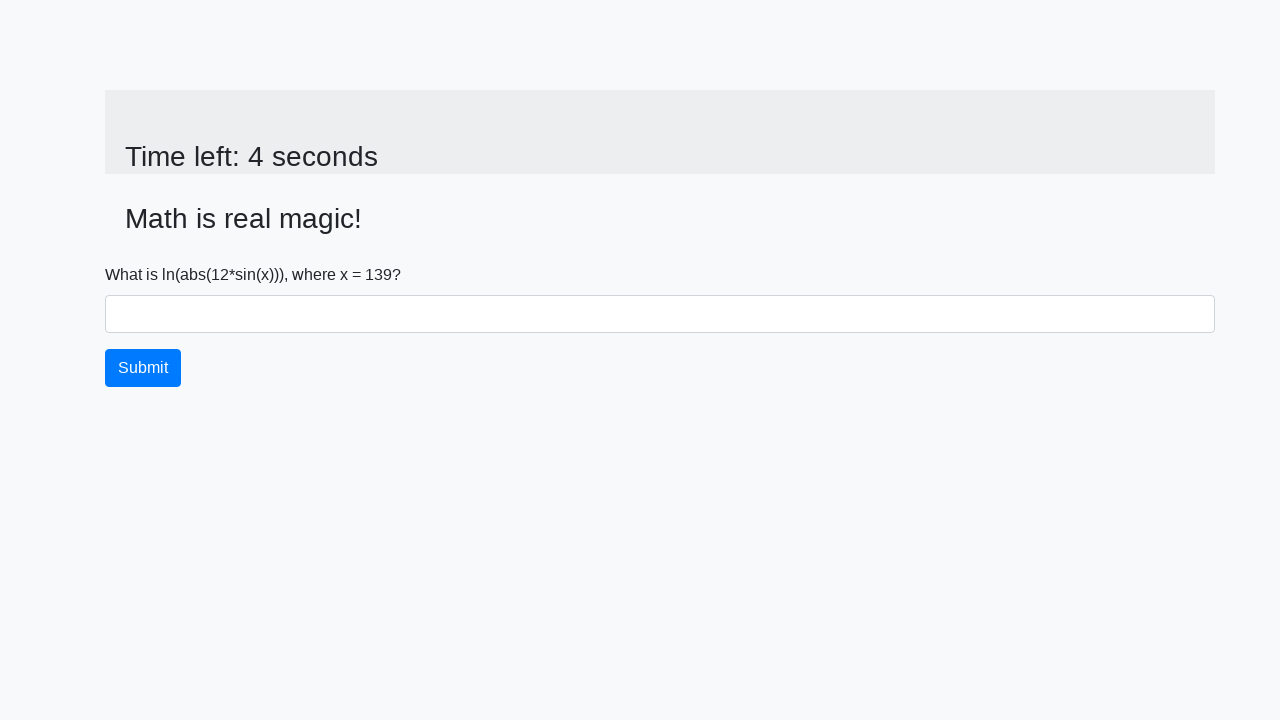

Calculated answer y: 2.122616155583241
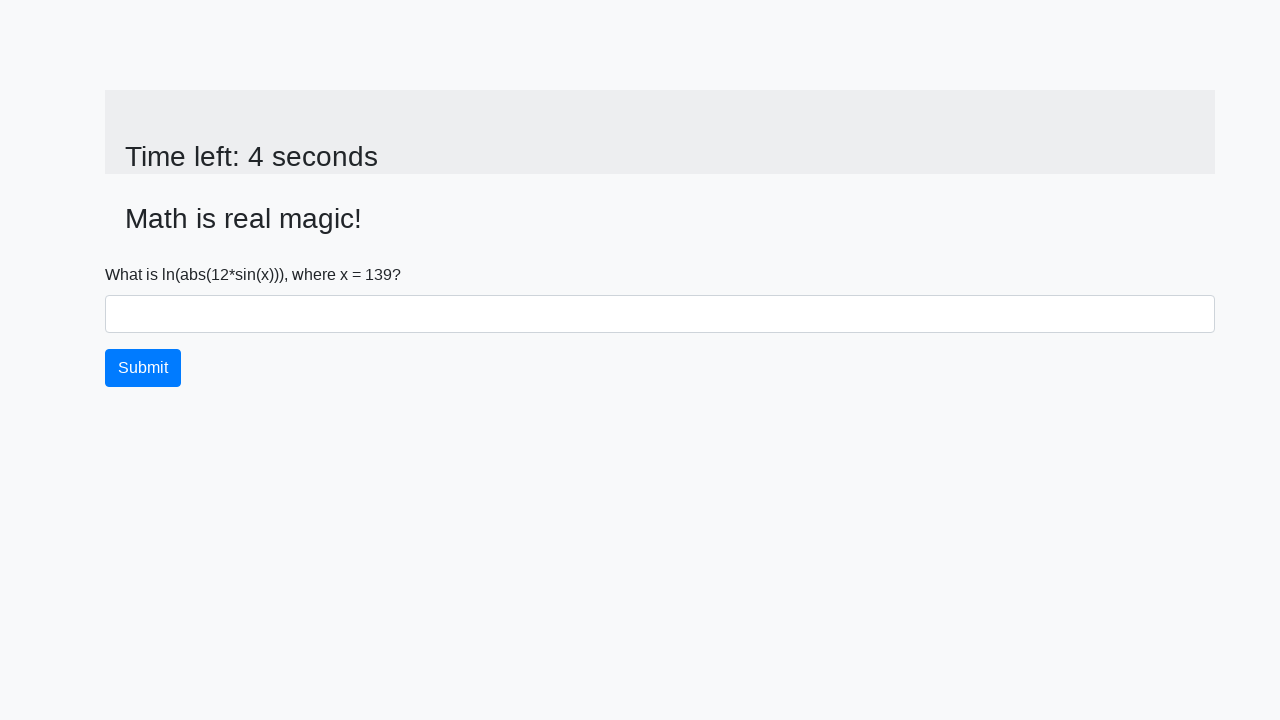

Filled answer field with calculated value: 2.122616155583241 on #answer
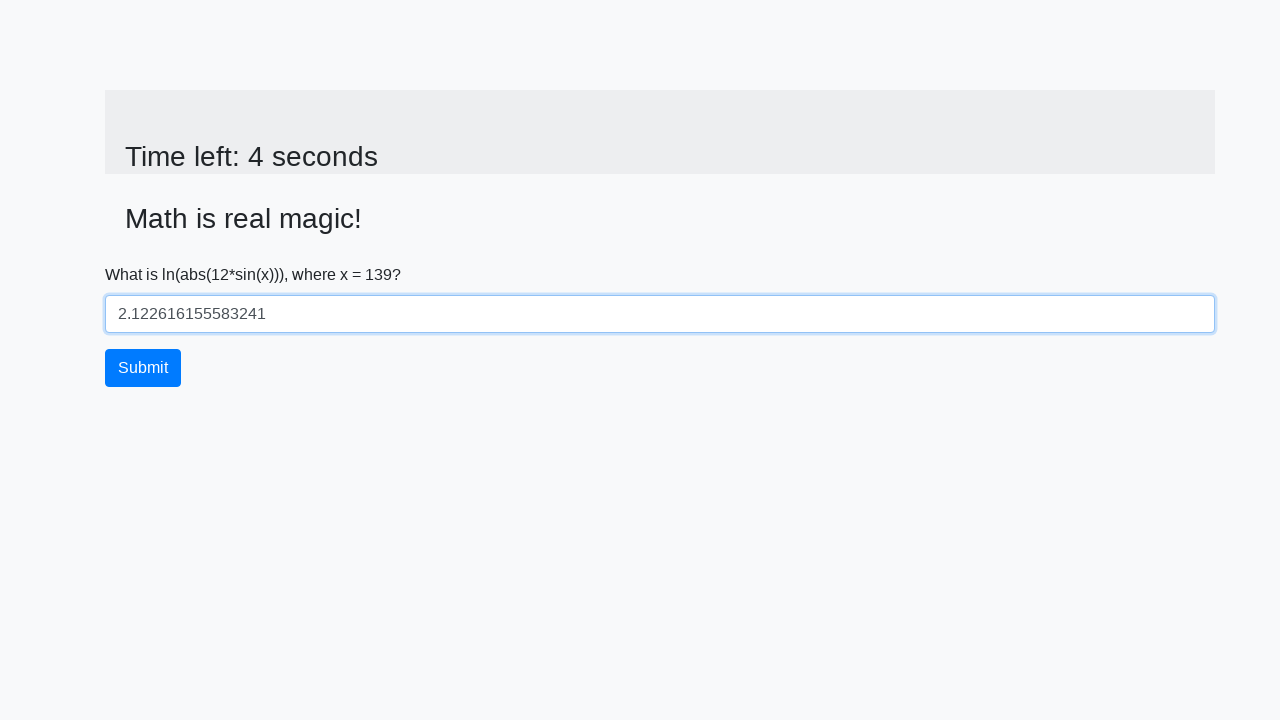

Clicked submit button to submit the answer at (143, 368) on button[type=submit]
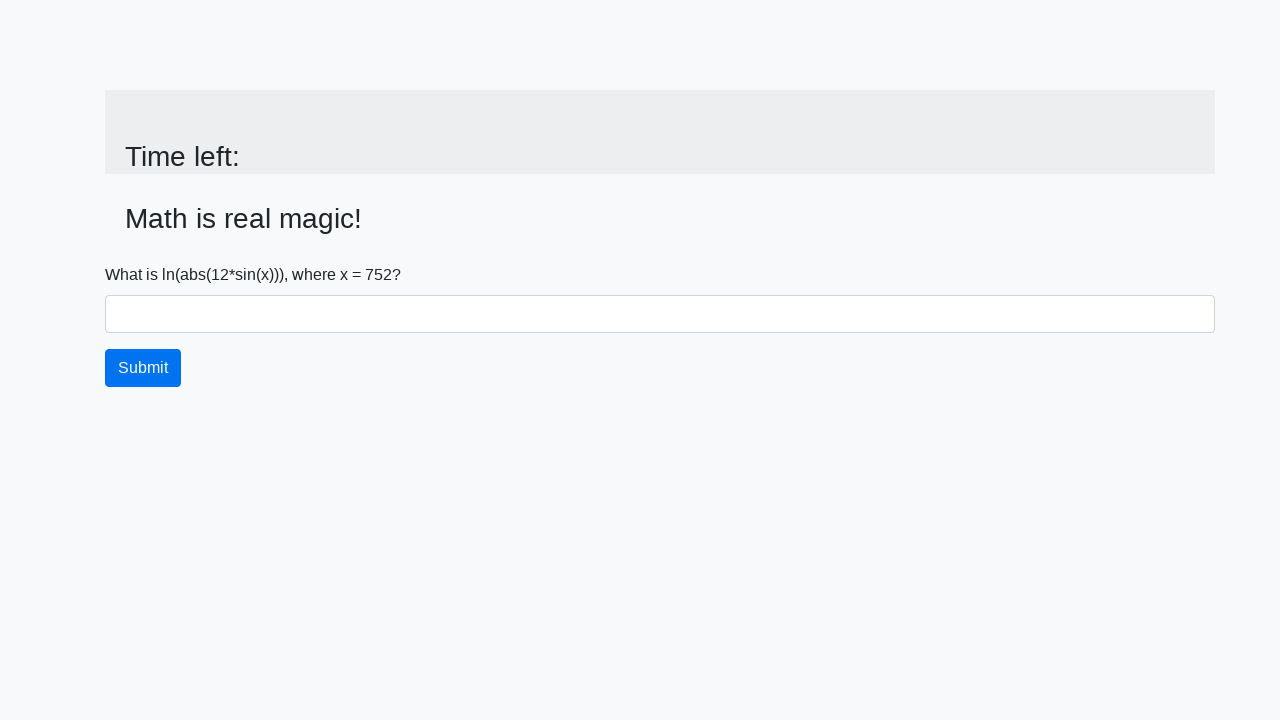

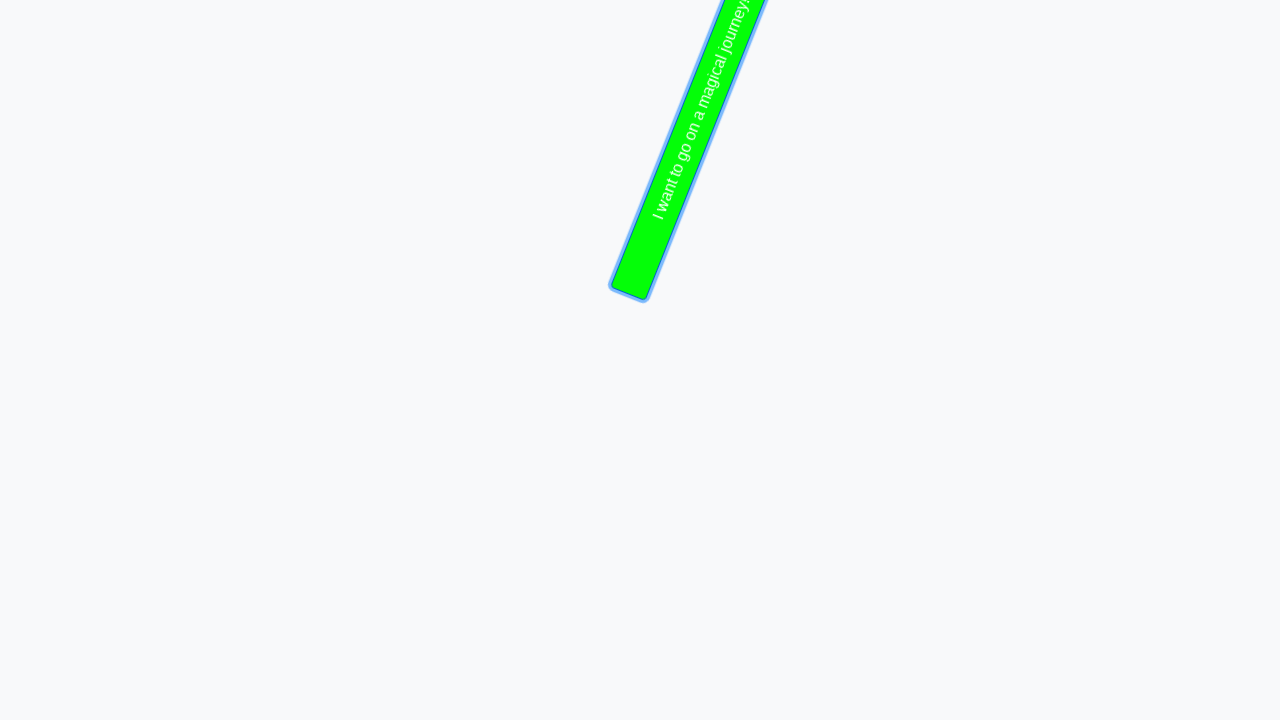